Creates a new browser tab programmatically, navigates to a URL in the new tab, then closes it and returns to the original tab

Starting URL: https://the-internet.herokuapp.com/windows

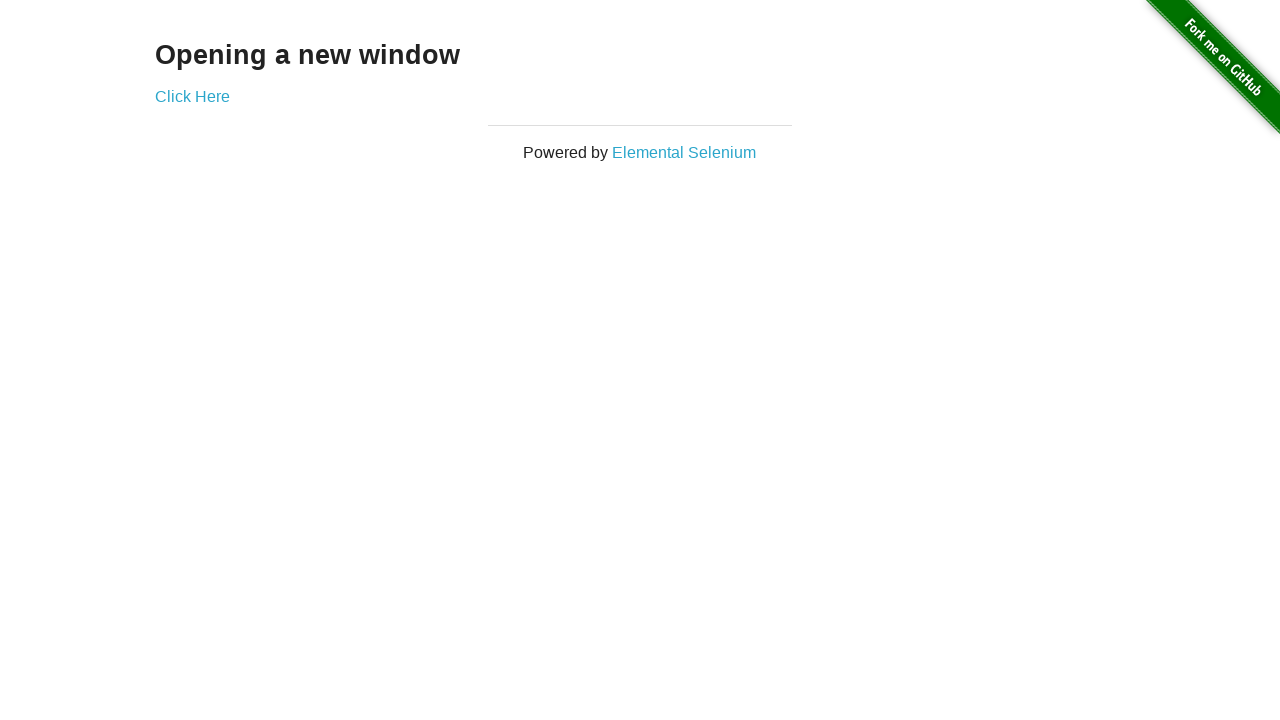

Created a new browser tab
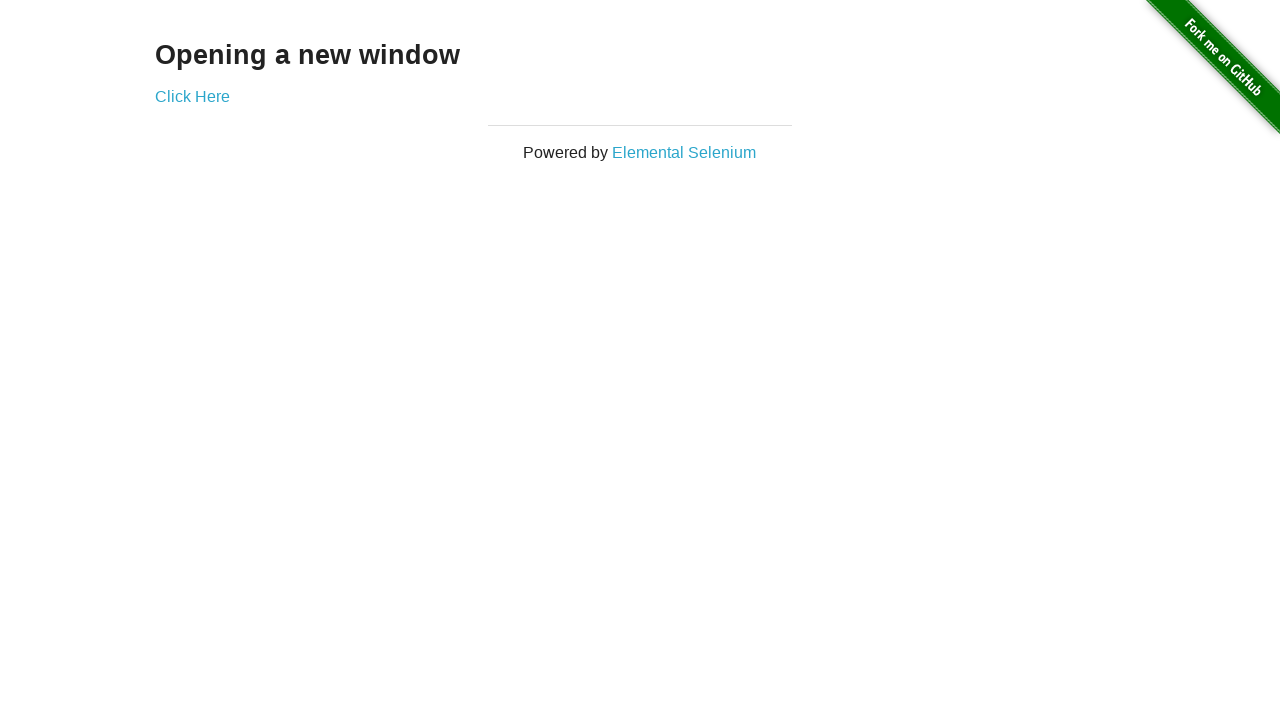

Navigated to https://the-internet.herokuapp.com/windows/new in new tab
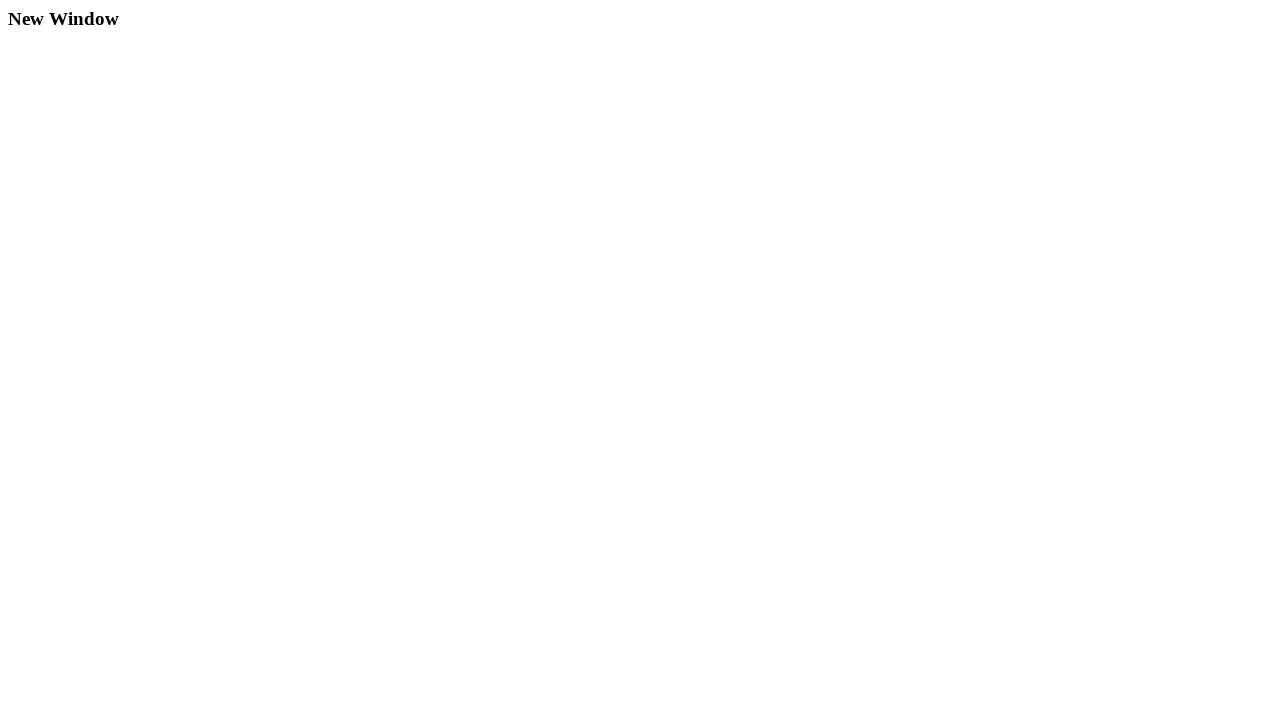

Verified new page title is 'New Window'
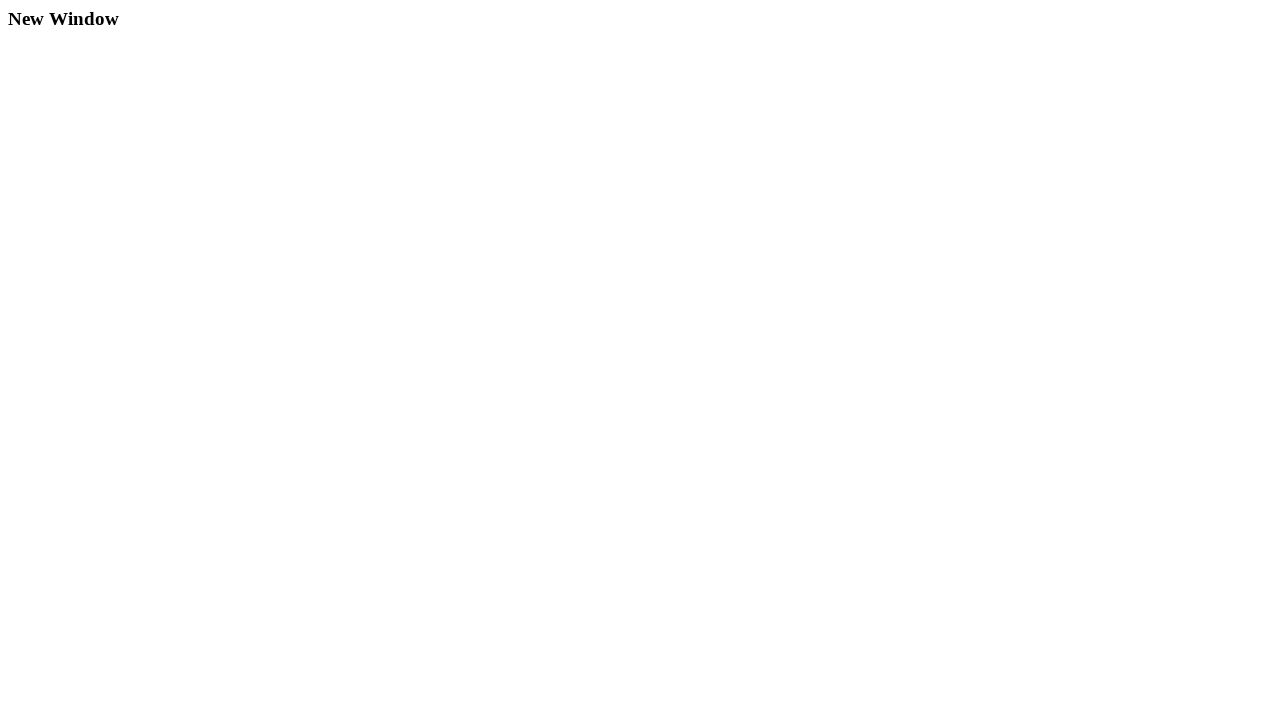

Closed the new tab
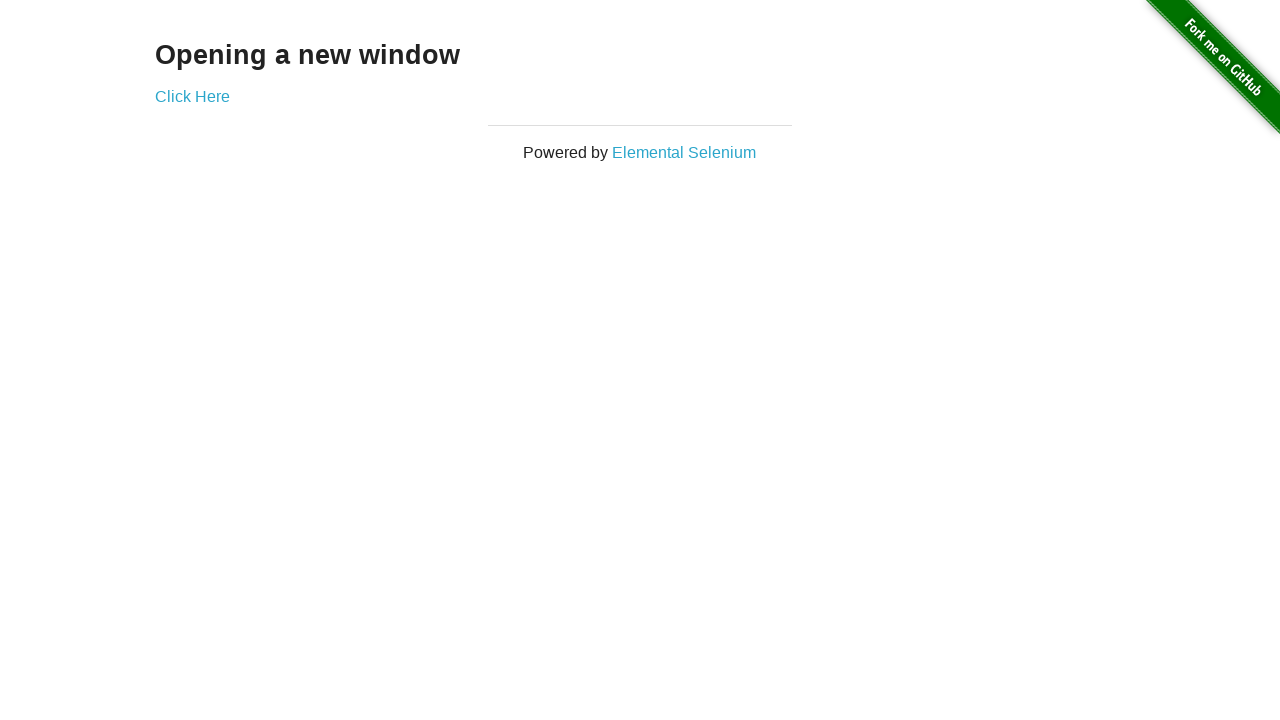

Returned focus to original tab
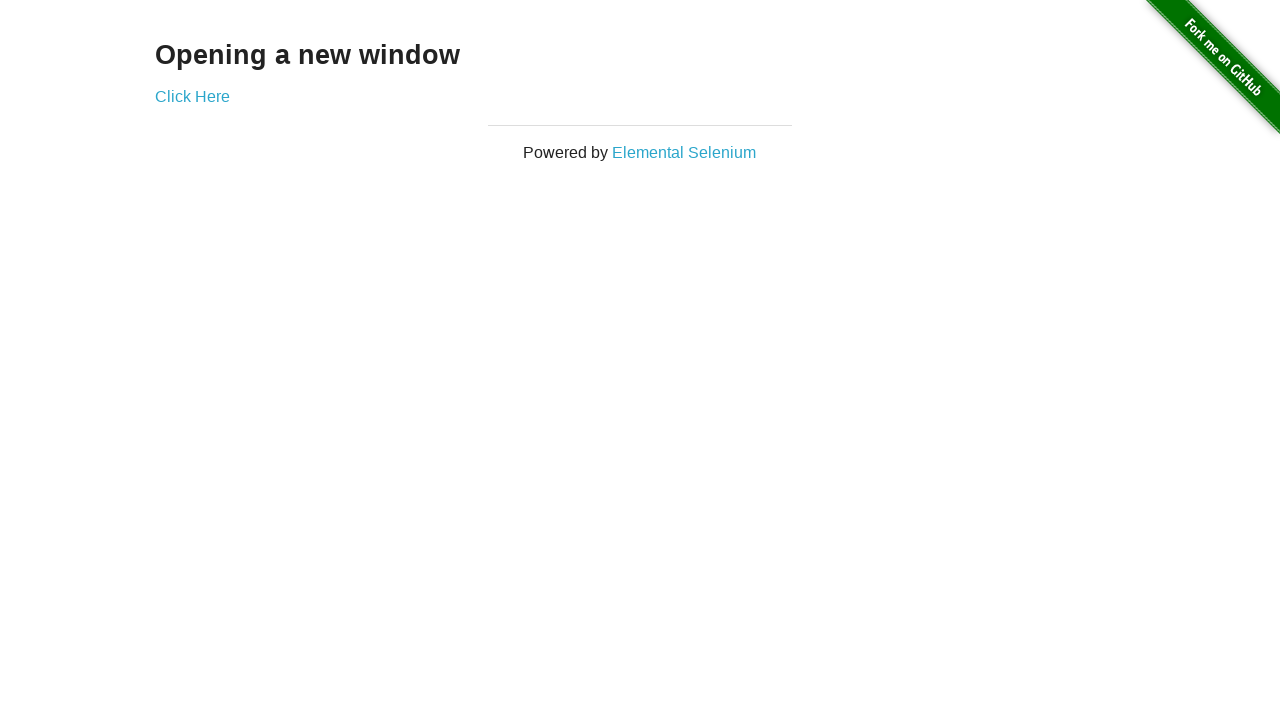

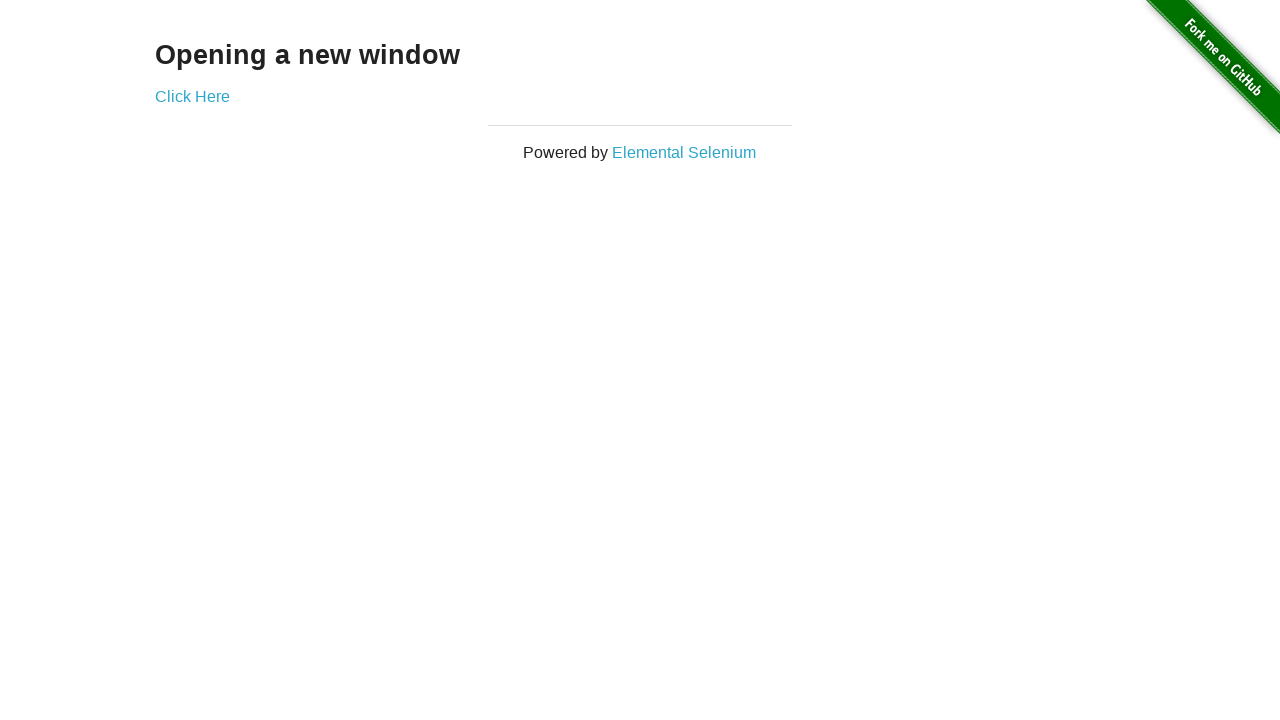